Export a map snapshot by zooming in and initiating the export process

Starting URL: https://www.openstreetmap.org/export#map=8/41.539/-72.532

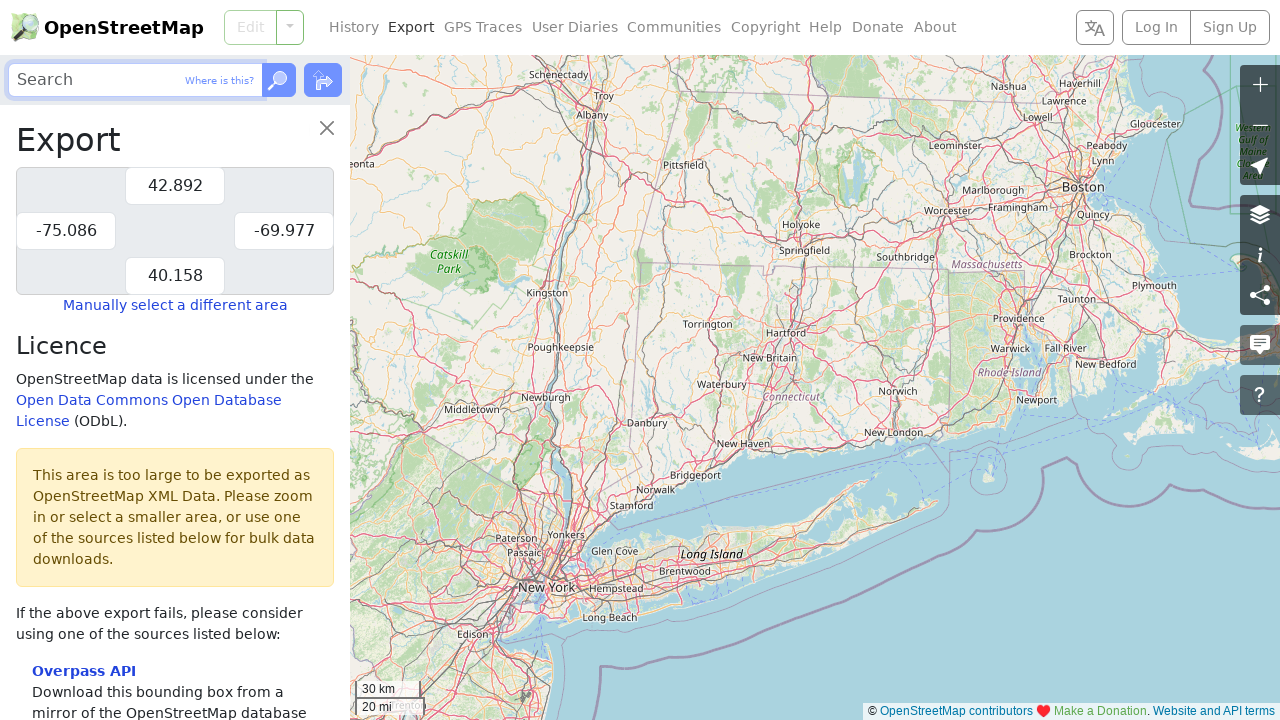

Clicked Zoom In link to zoom into the map at (1260, 85) on internal:role=link[name="Zoom In"i]
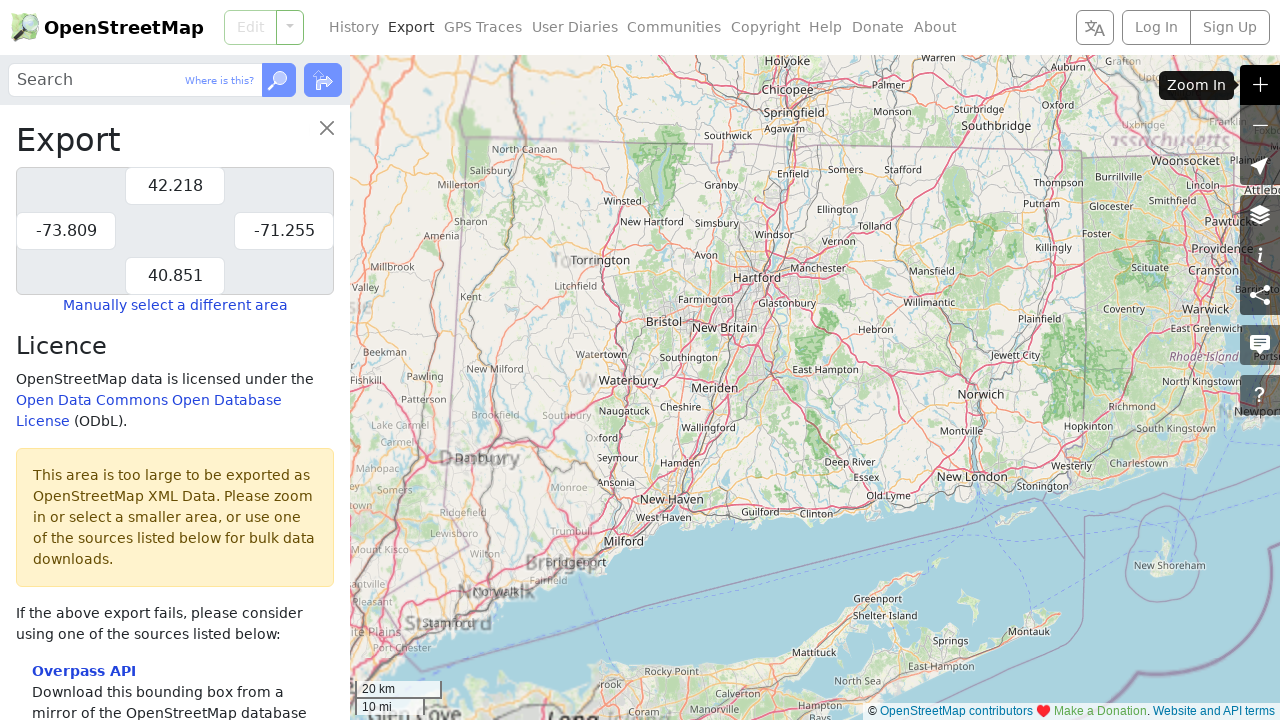

Waited 3 seconds for map to zoom in
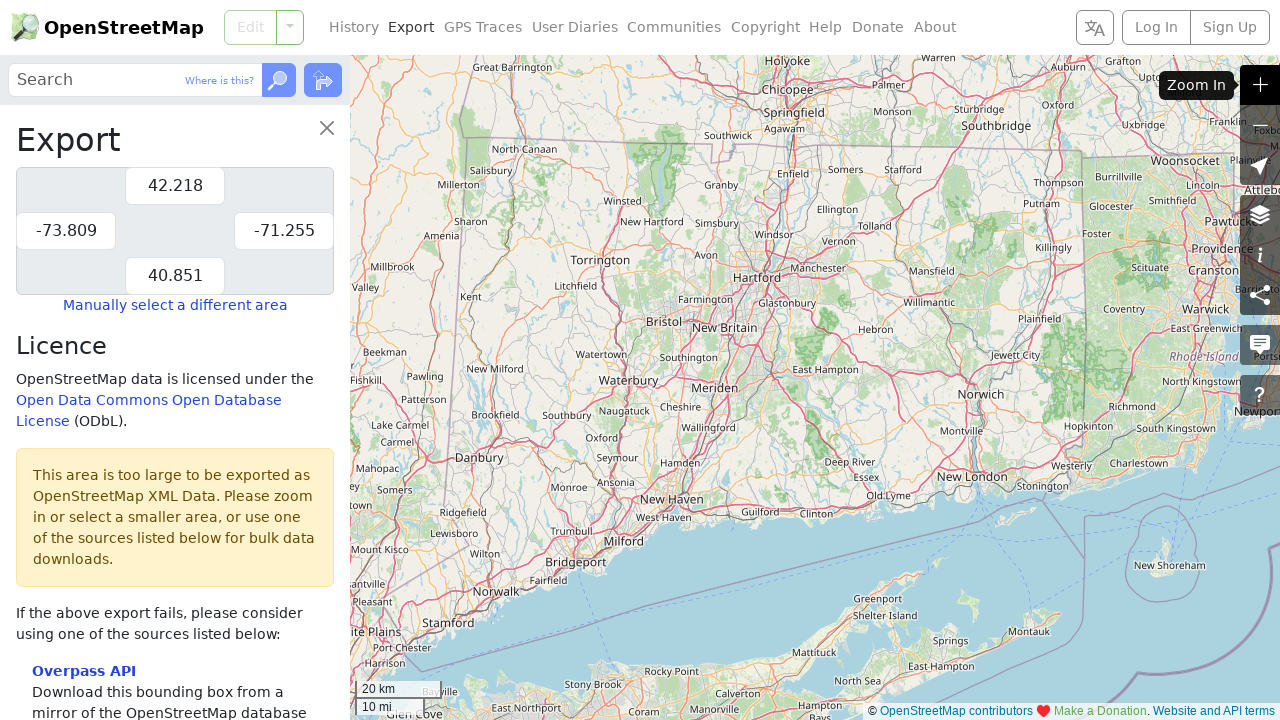

Clicked first button to initiate map export process at (290, 28) on internal:role=button >> nth=0
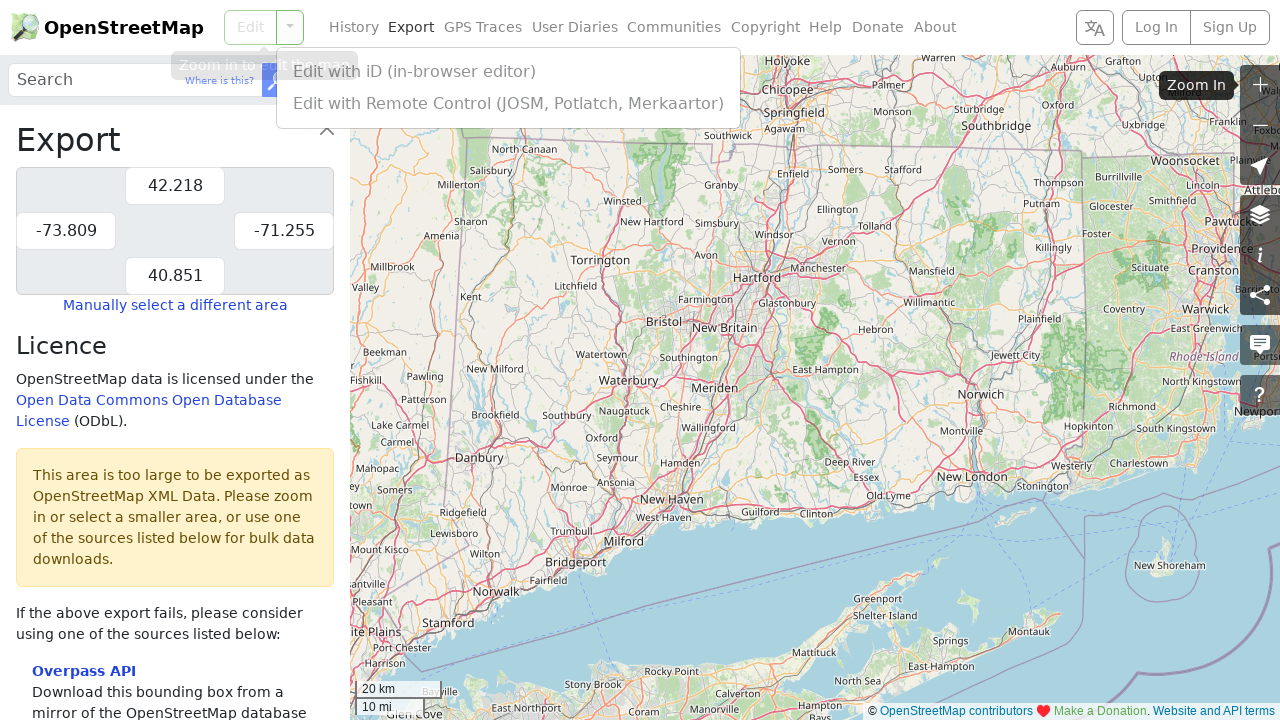

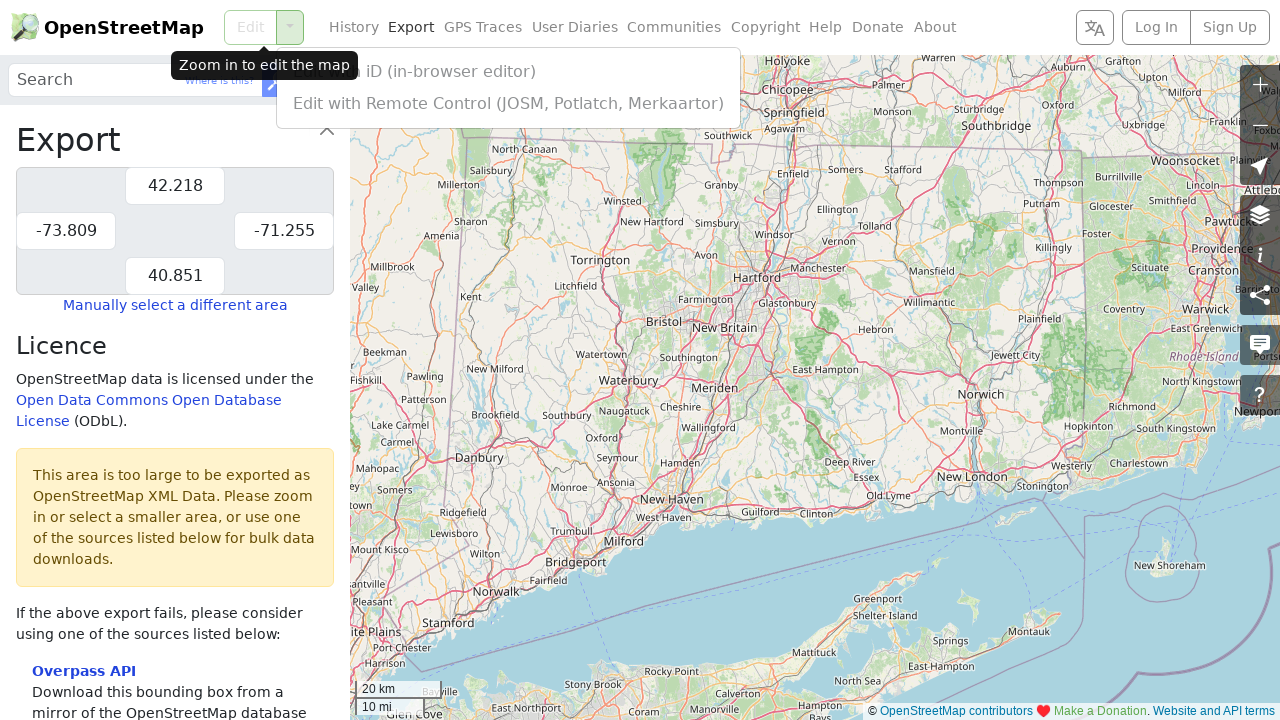